Tests dropdown selection, radio button clicking, and checkbox interaction on a sample form page

Starting URL: https://artoftesting.com/samplesiteforselenium

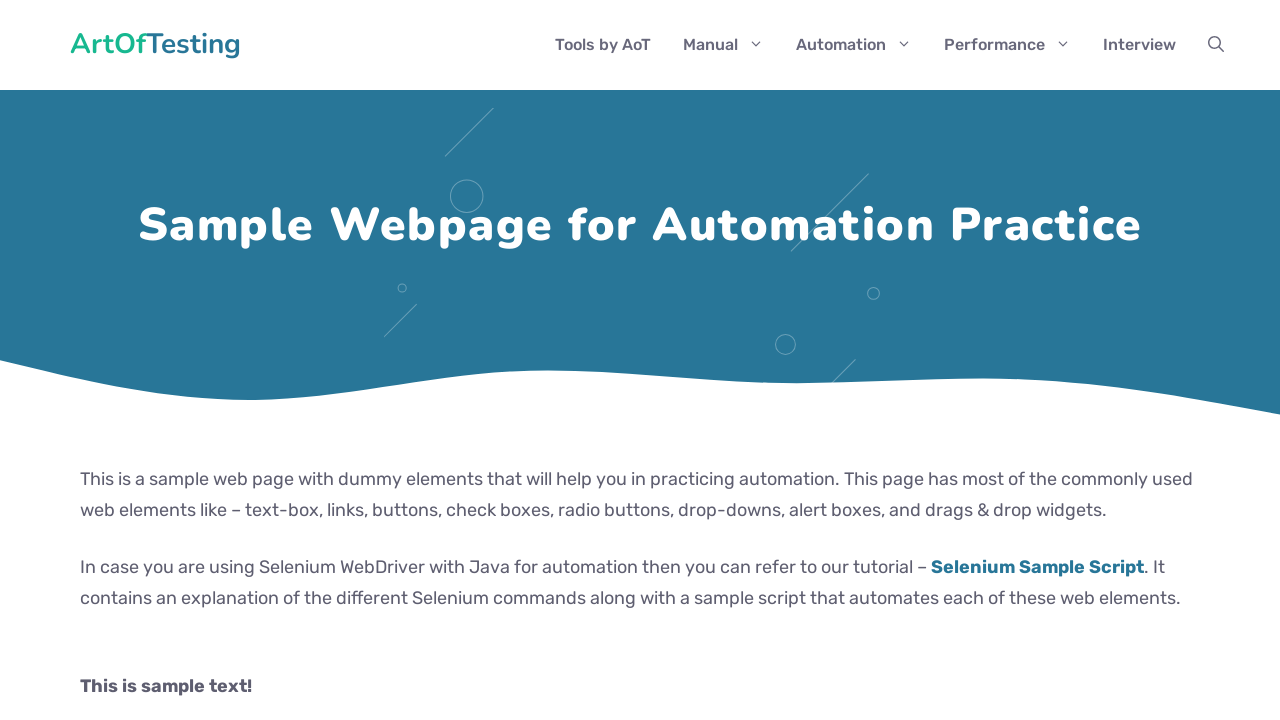

Located dropdown element with id 'testingDropdown'
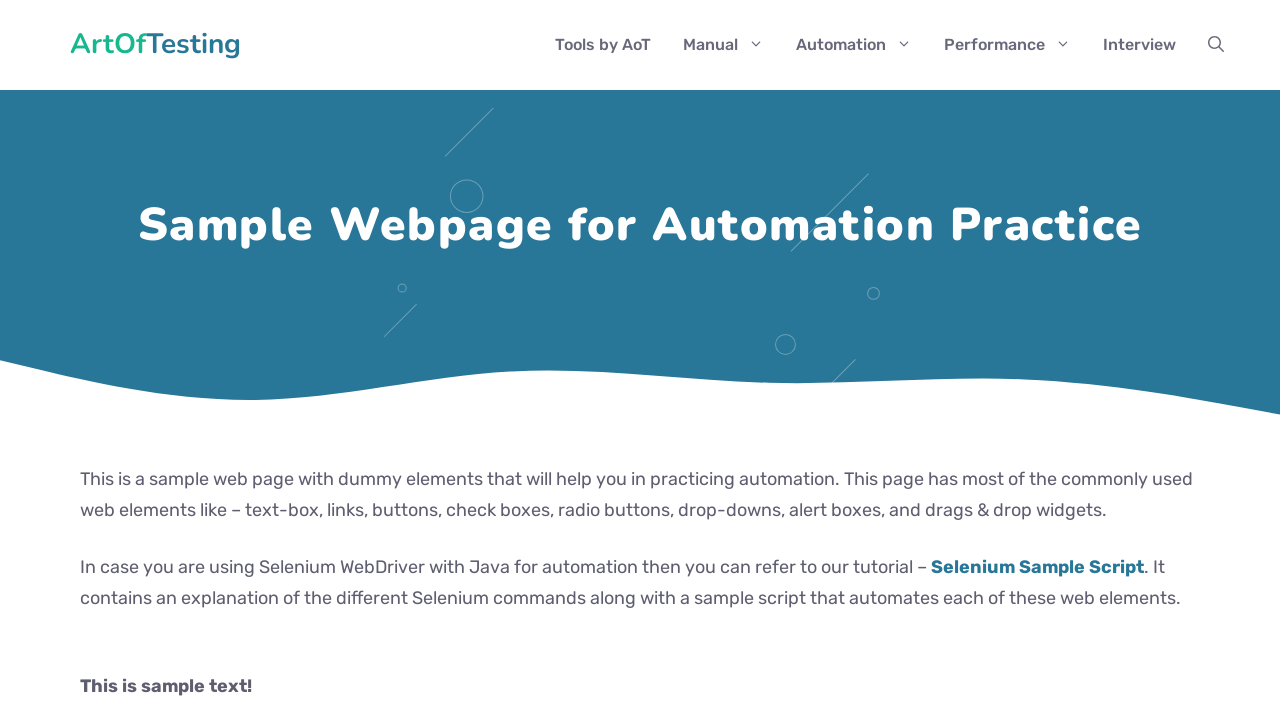

Retrieved default dropdown selection text
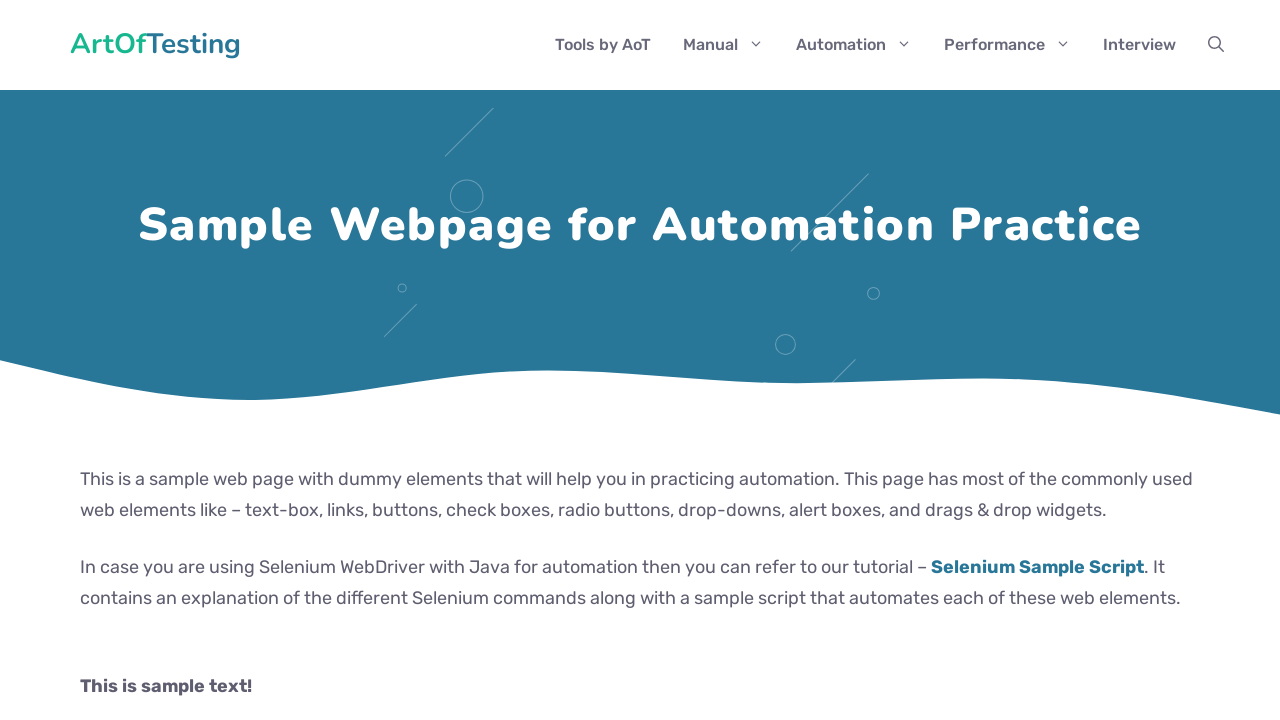

Verified default dropdown option is 'Automation Testing'
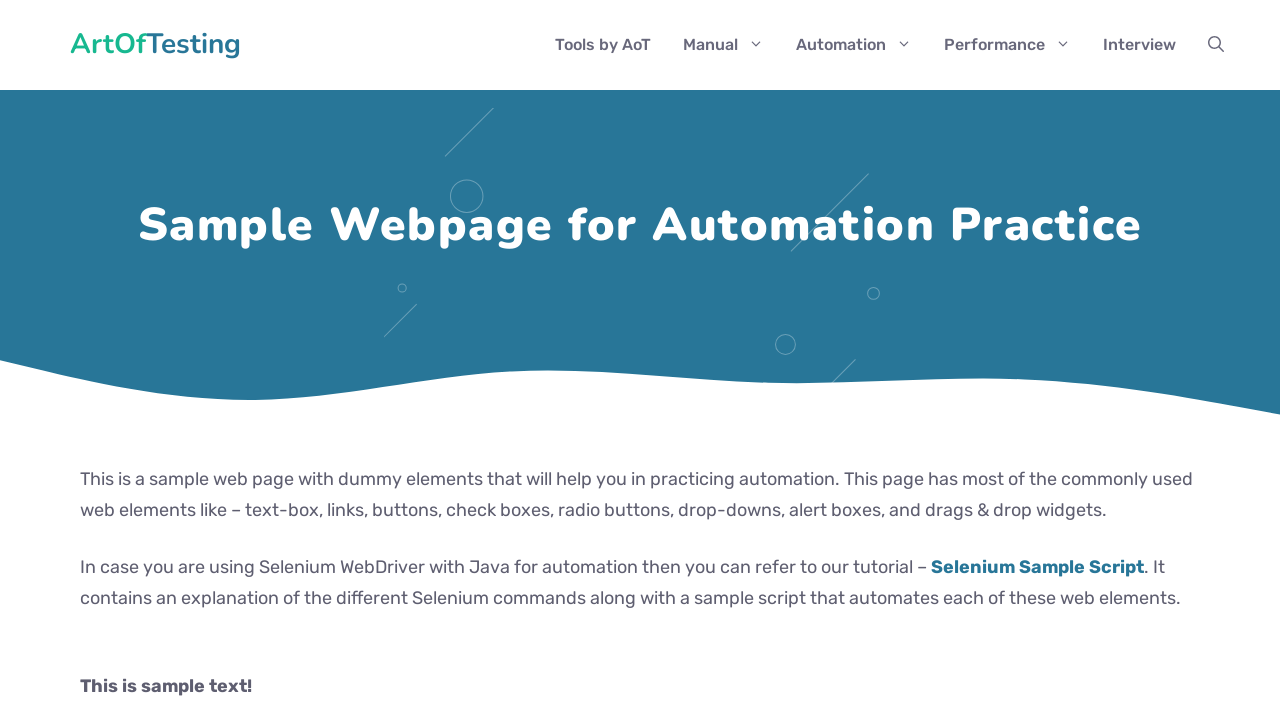

Selected 'Manual Testing' from dropdown on #testingDropdown
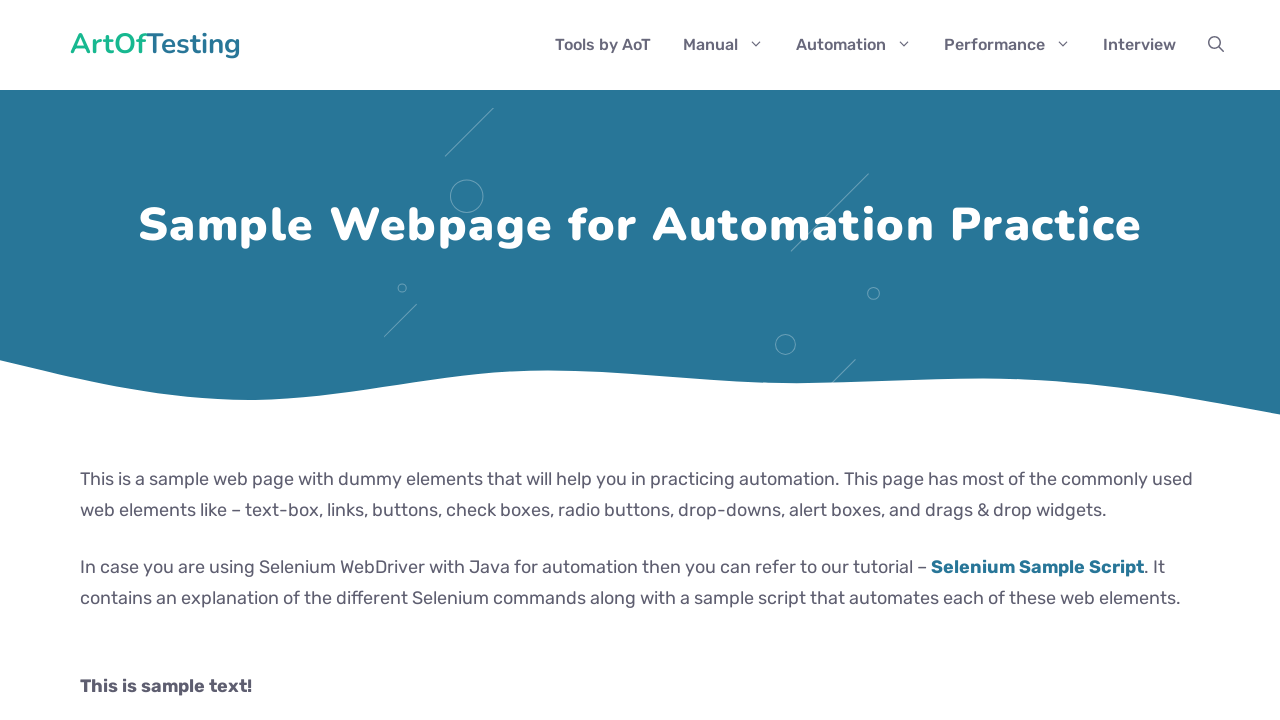

Clicked male radio button at (86, 360) on #male
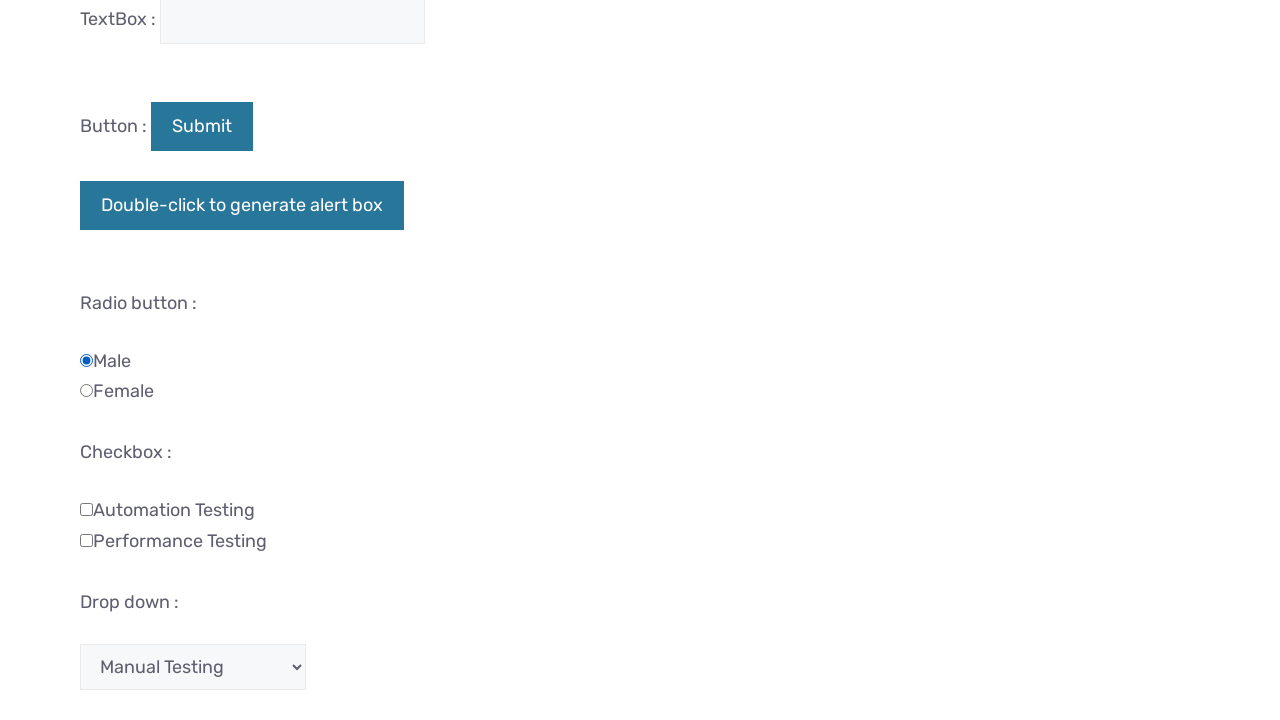

Clicked Automation checkbox at (86, 509) on .Automation
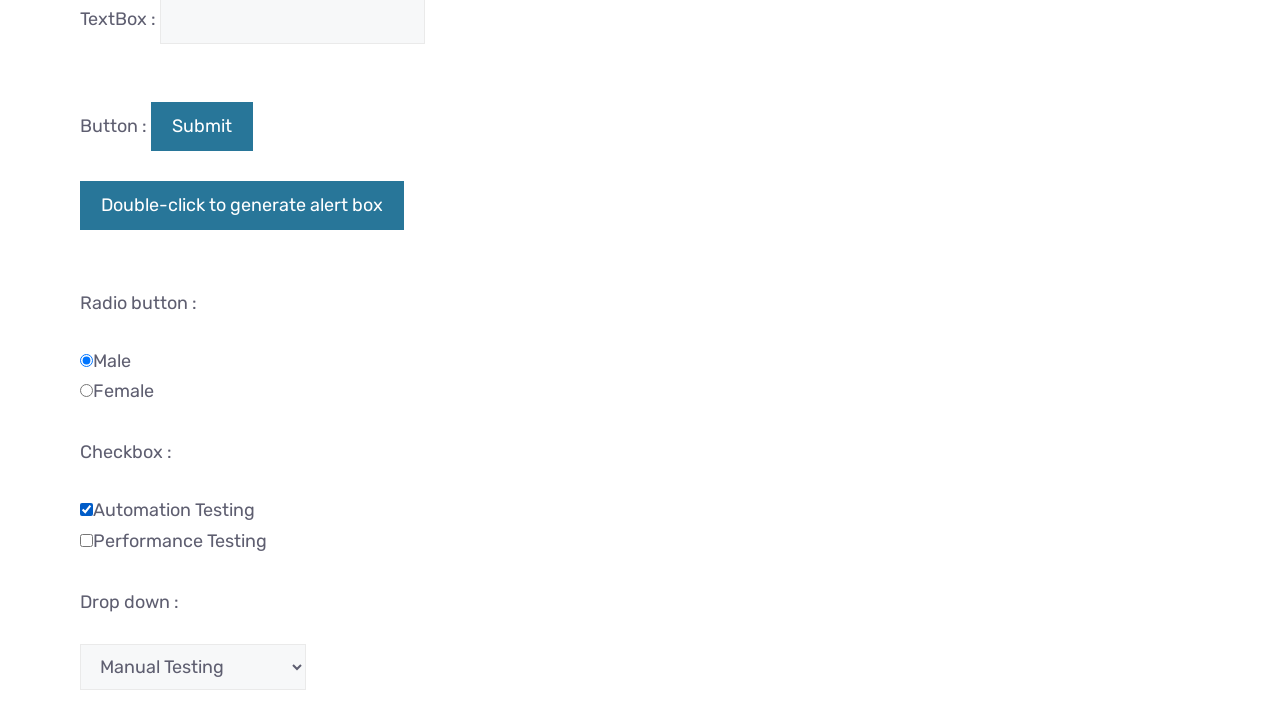

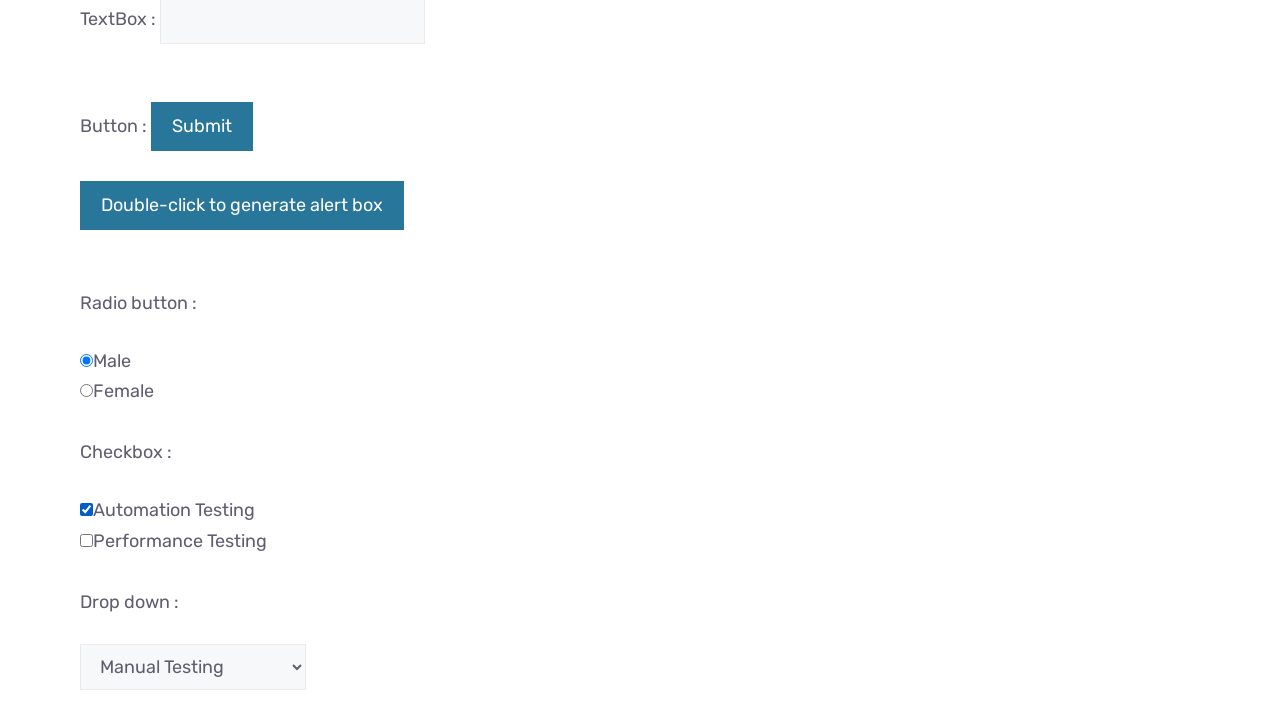